Tests checkbox functionality by toggling a checkbox on and off and verifying the selection state

Starting URL: https://rahulshettyacademy.com/AutomationPractice/

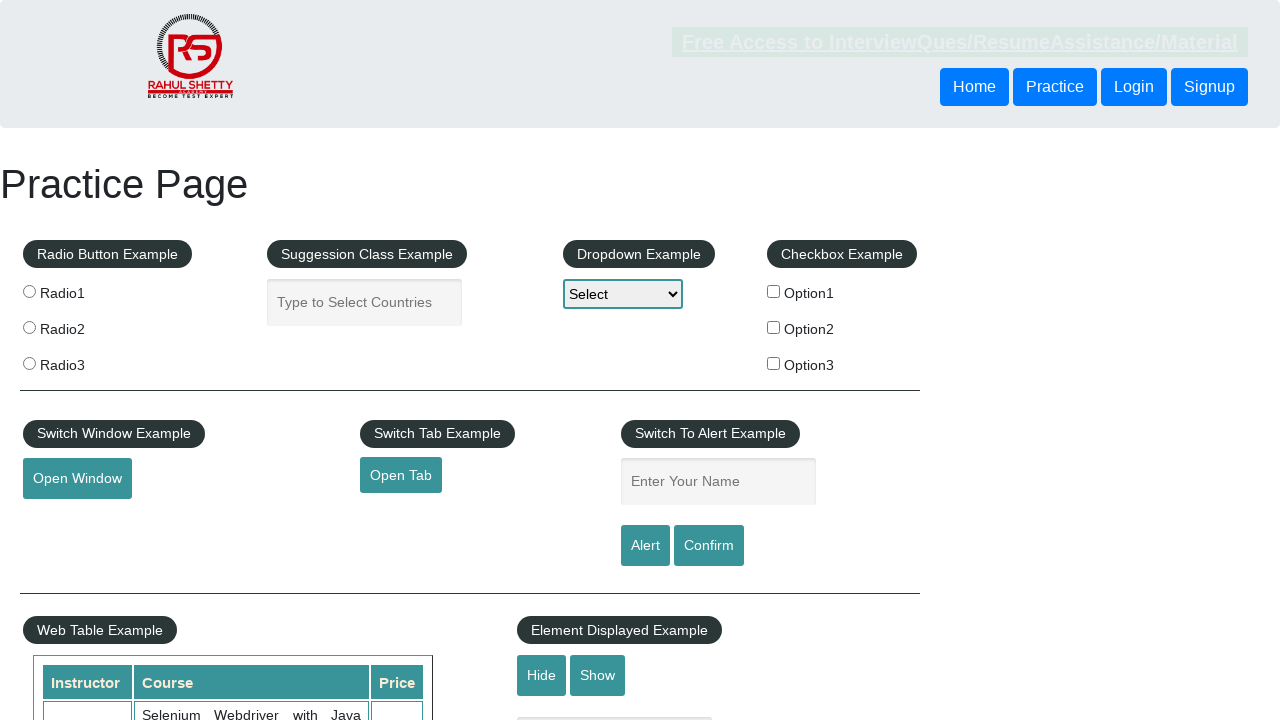

Verified that checkbox Option 1 is initially unchecked
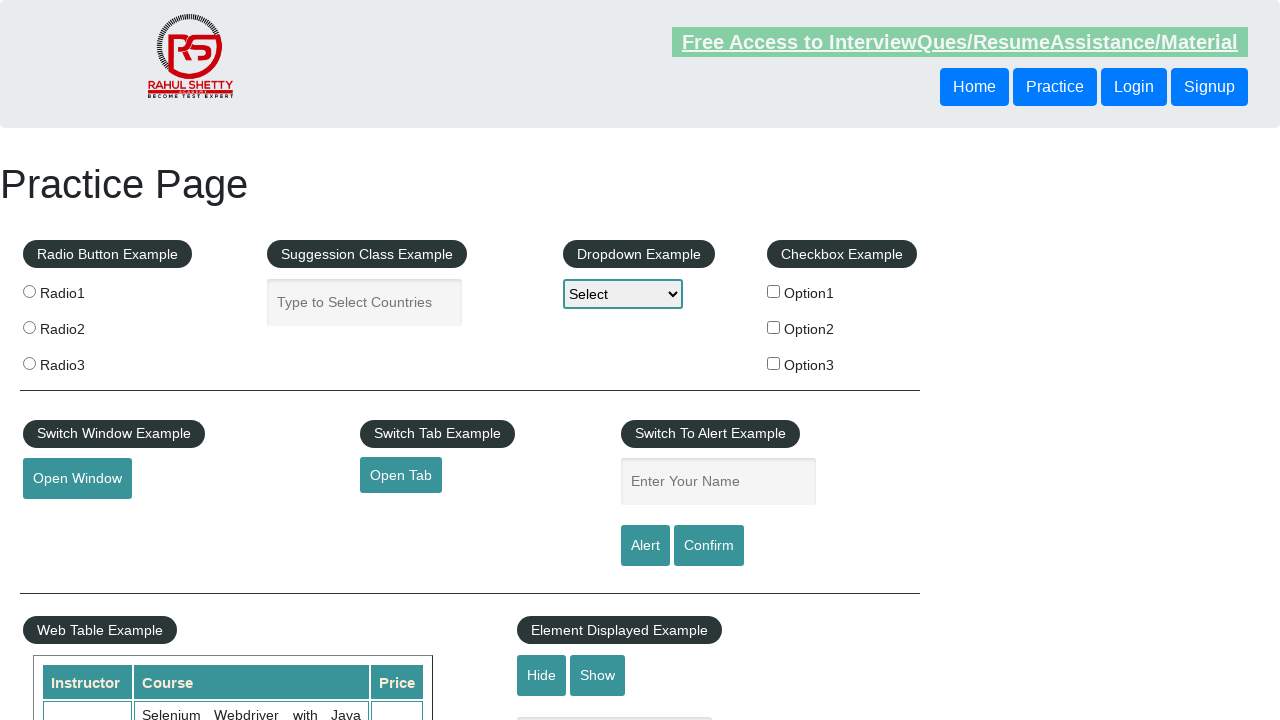

Clicked checkbox Option 1 to select it at (774, 291) on input[id='checkBoxOption1']
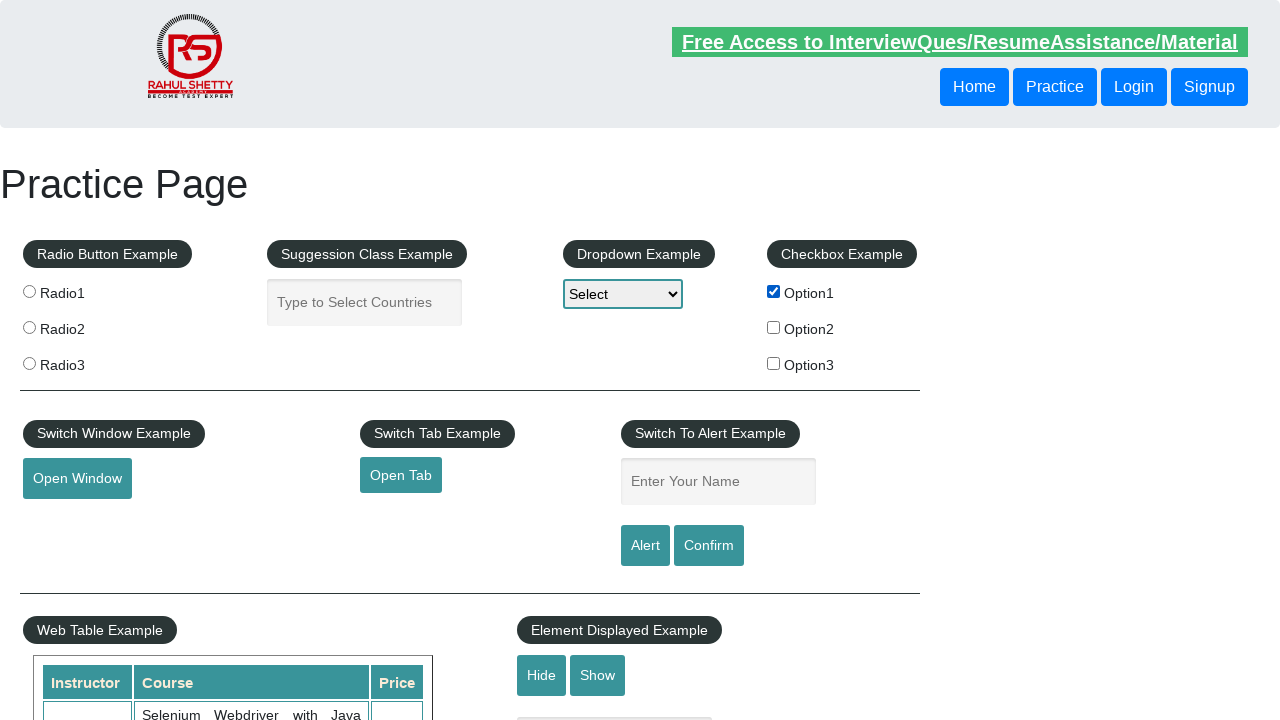

Verified that checkbox Option 1 is now checked
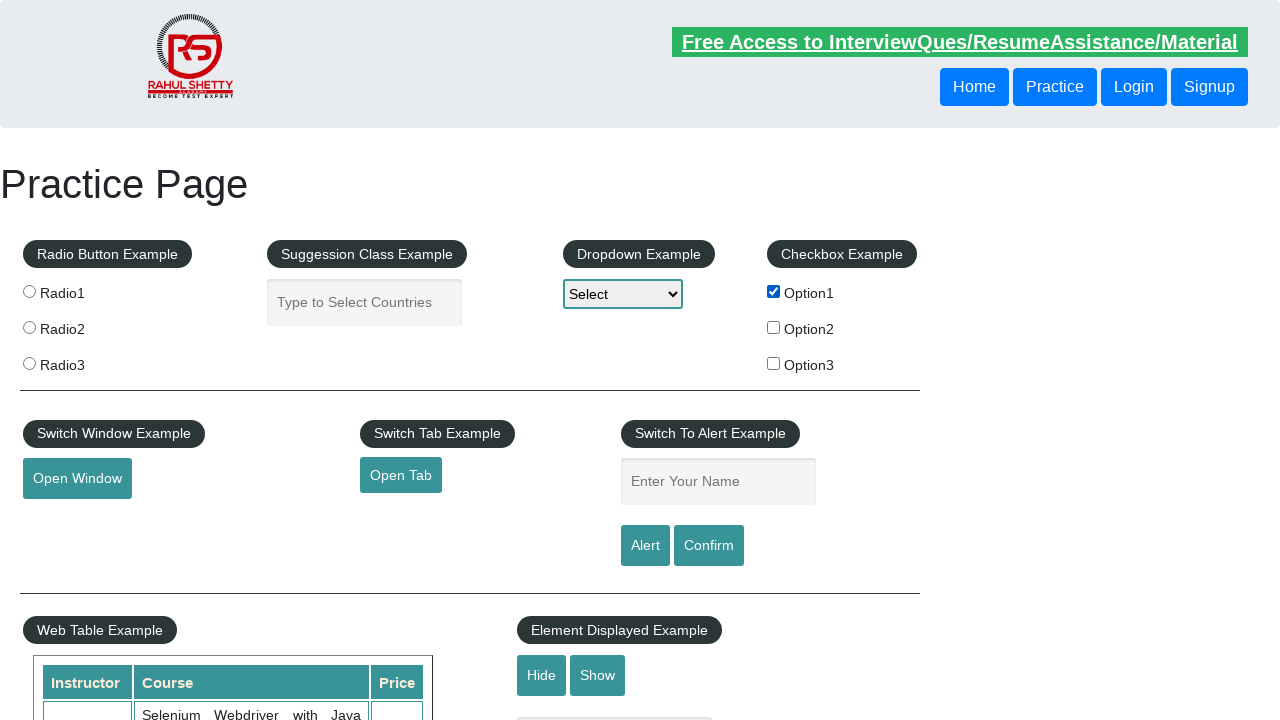

Clicked checkbox Option 1 again to unselect it at (774, 291) on input[id='checkBoxOption1']
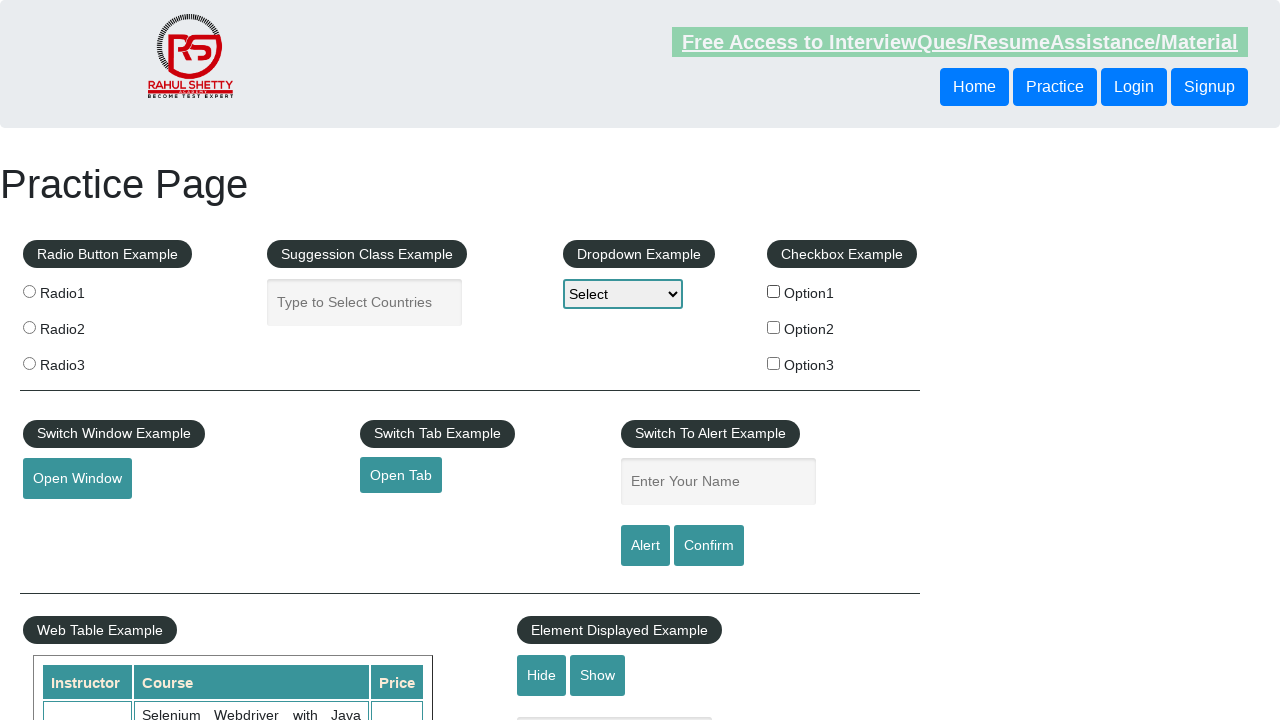

Verified that checkbox Option 1 is unchecked again
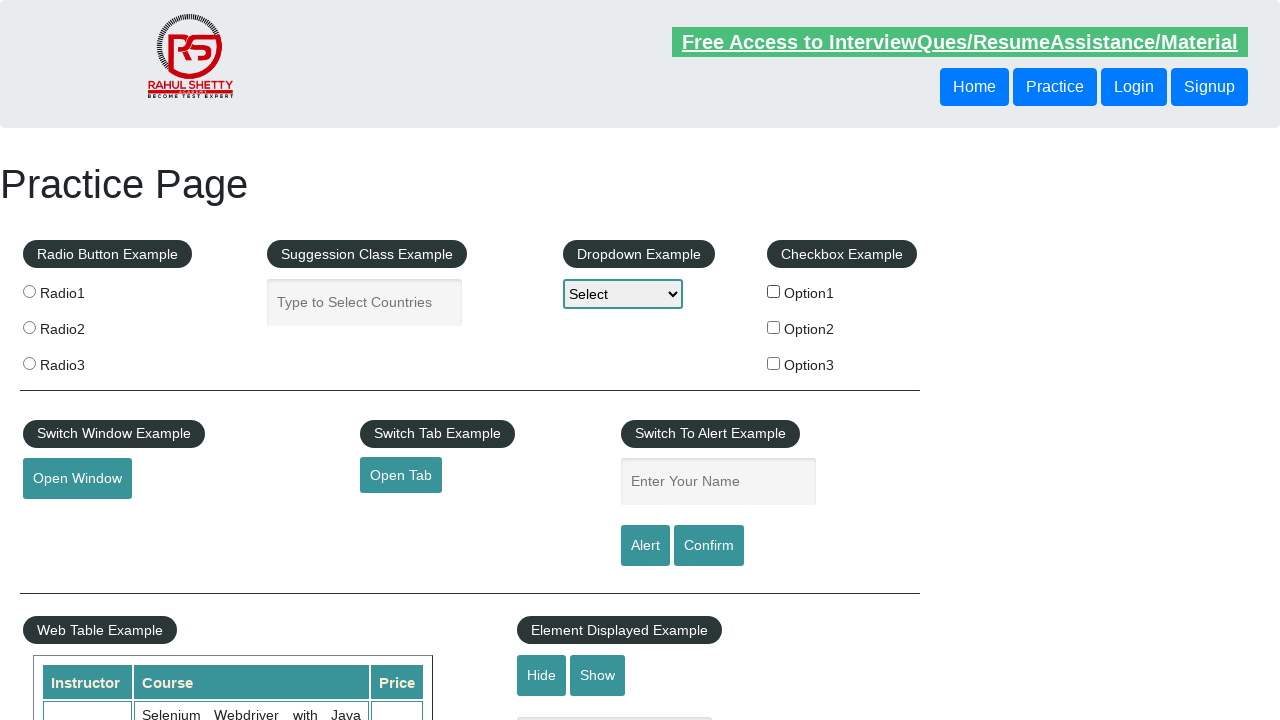

Counted total checkboxes on the page: 3
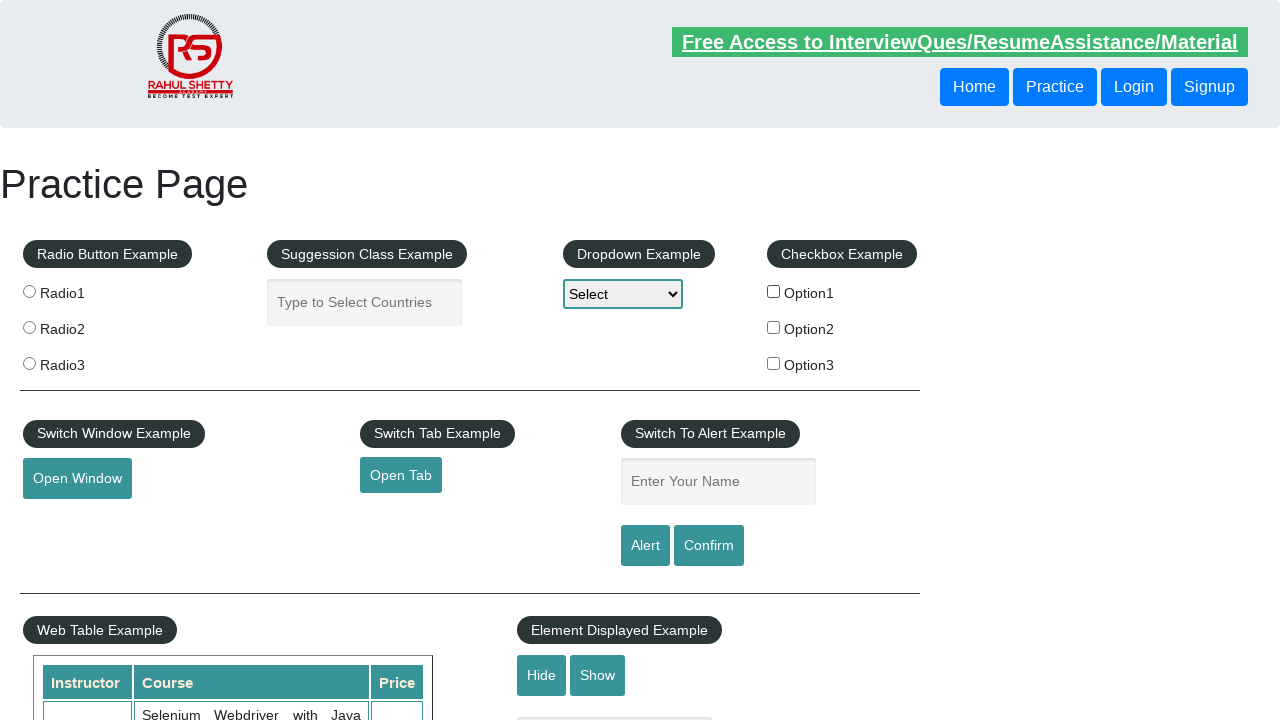

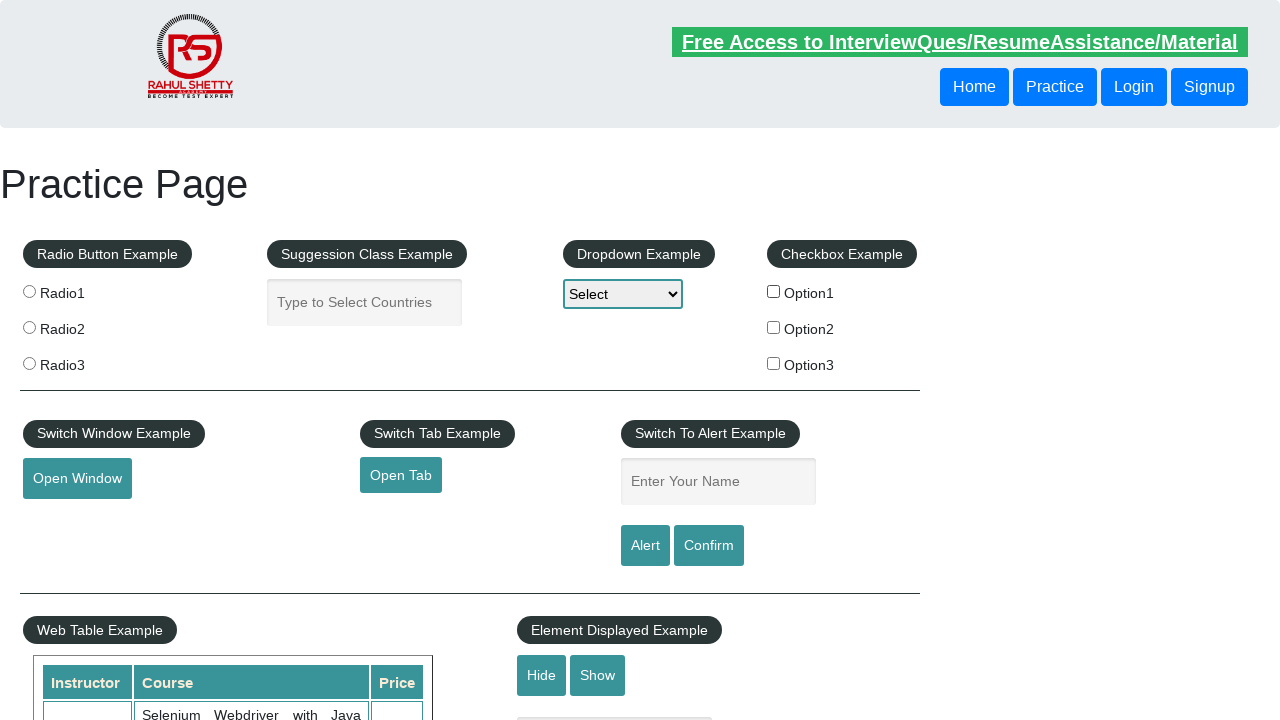